Tests dynamic loading functionality by navigating to the dynamic loading page, clicking a start button, and verifying that "Hello World!" text appears after loading completes

Starting URL: https://the-internet.herokuapp.com

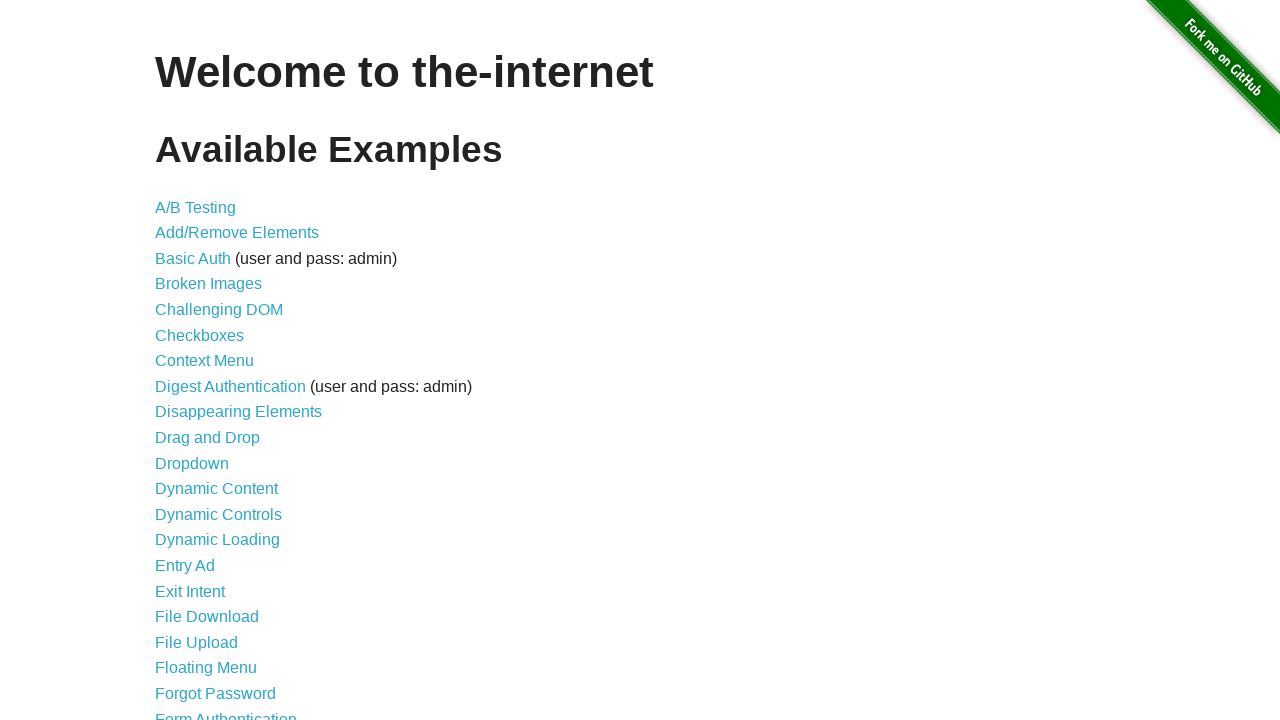

Clicked on Dynamic Loading link from main page at (218, 540) on xpath=//div[@id='content']/ul//a[@href='/dynamic_loading']
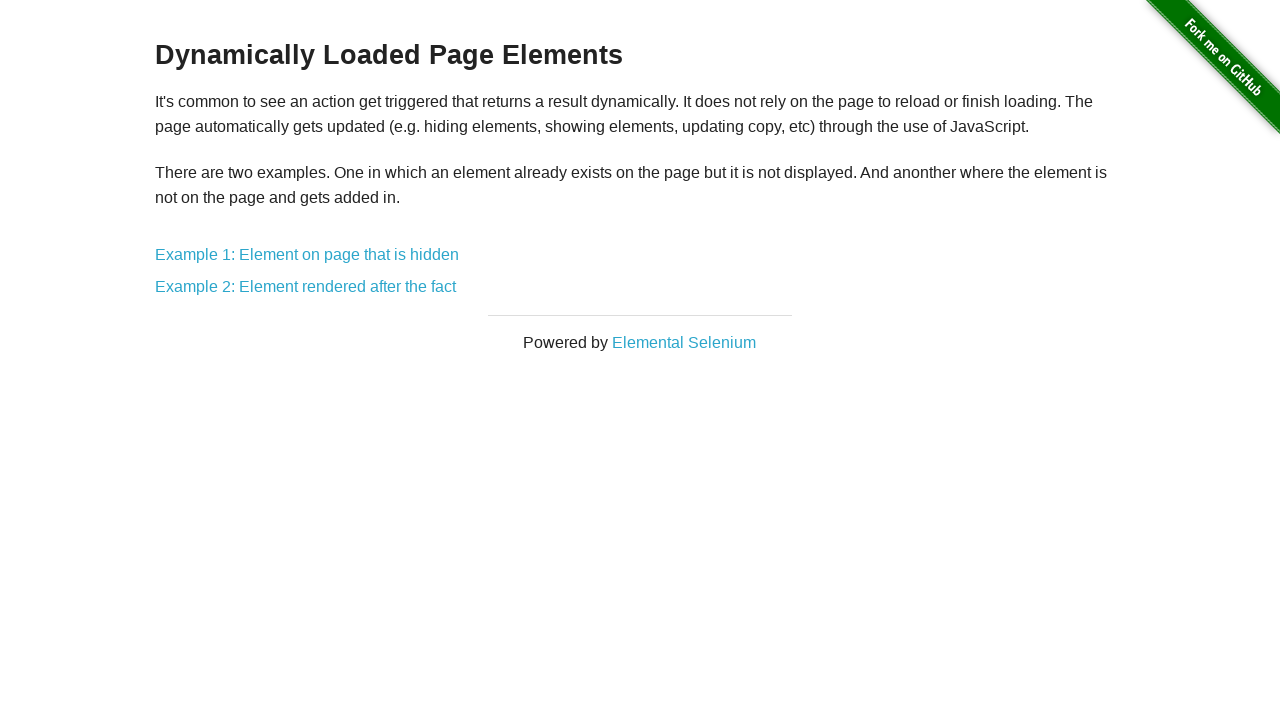

Clicked on Example 1: Element on page that is hidden at (307, 255) on xpath=//div[@id='content']//a[@href='/dynamic_loading/1']
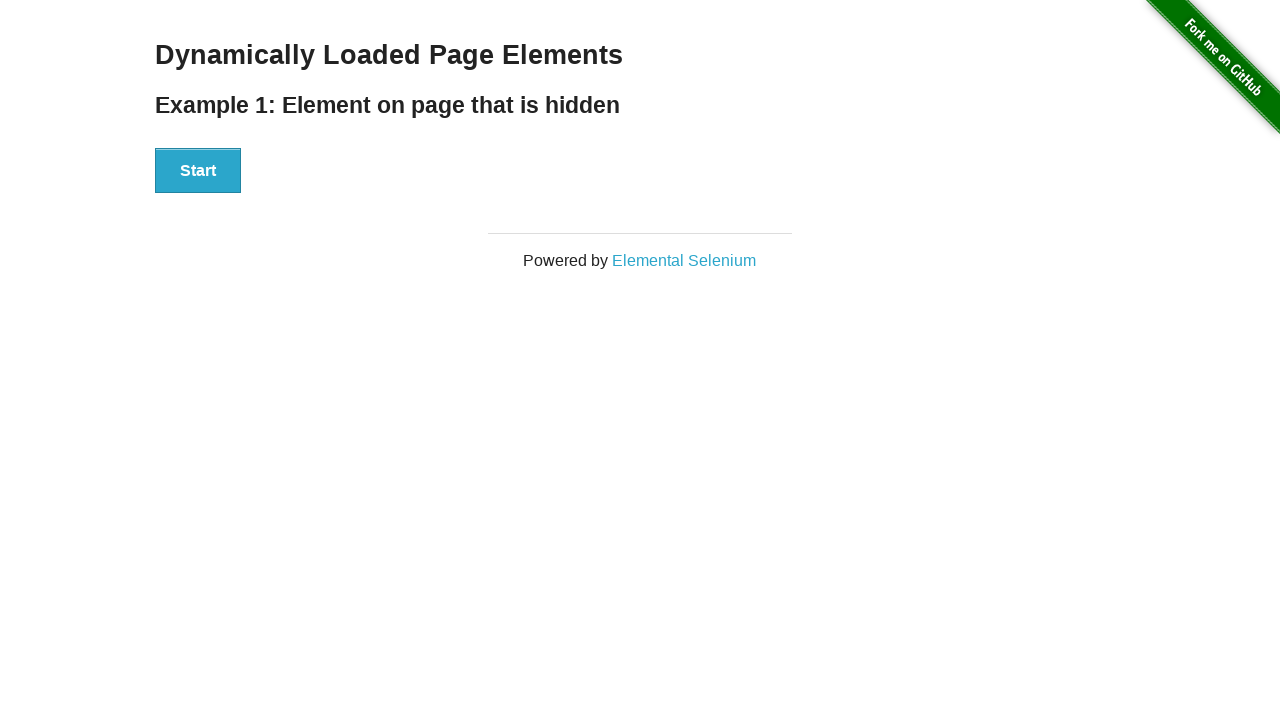

Clicked the Start button to initiate dynamic loading at (198, 171) on xpath=//div[@id='start']/button[text()='Start']
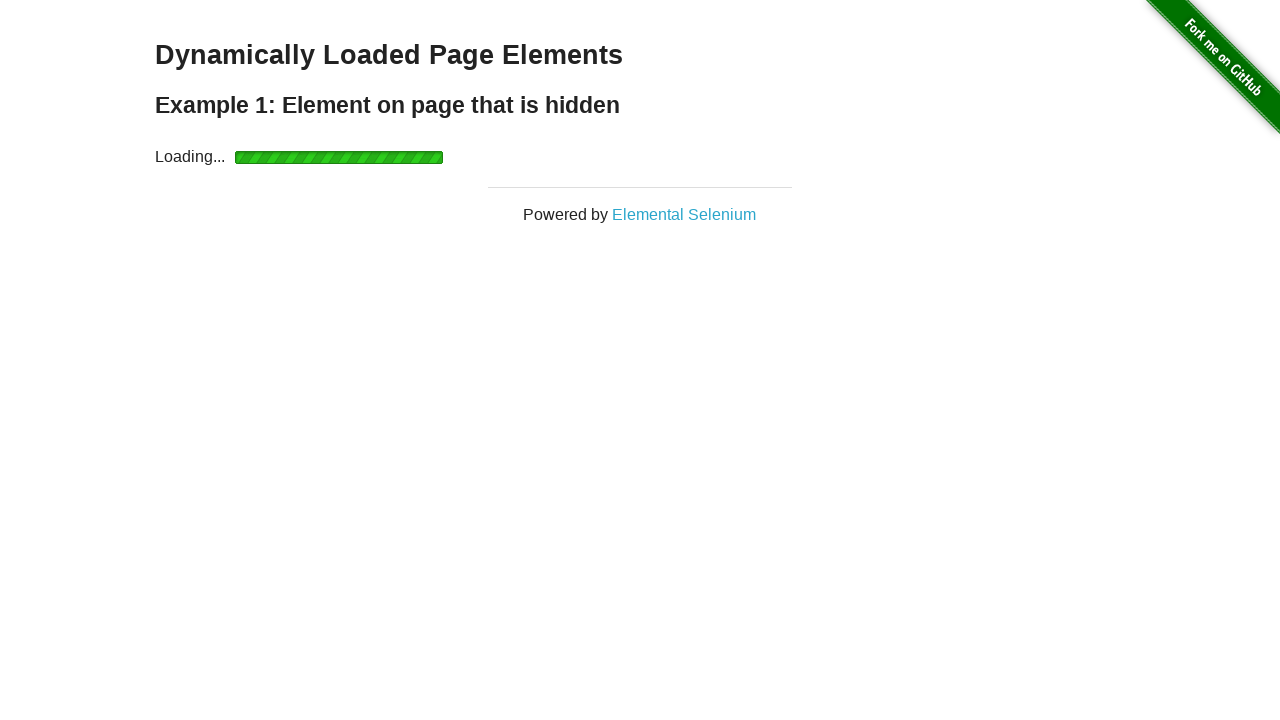

Waited for finish element to become visible after loading completed
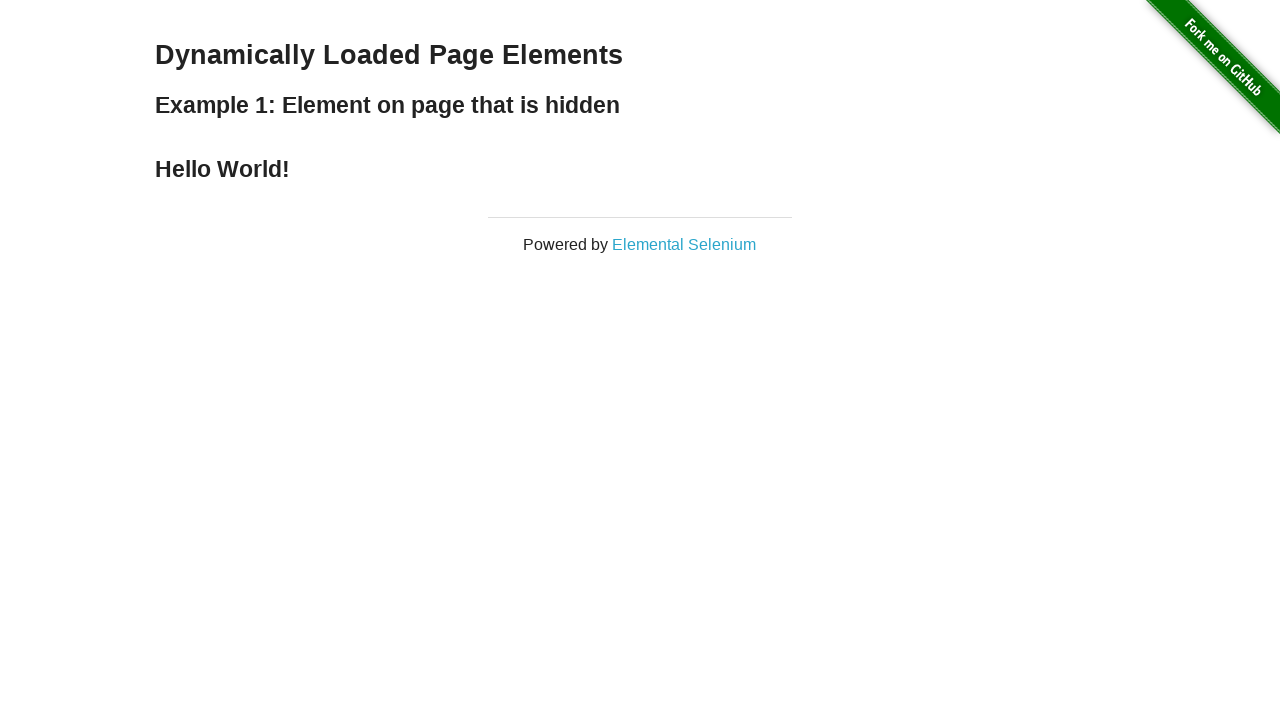

Retrieved text content from finish element
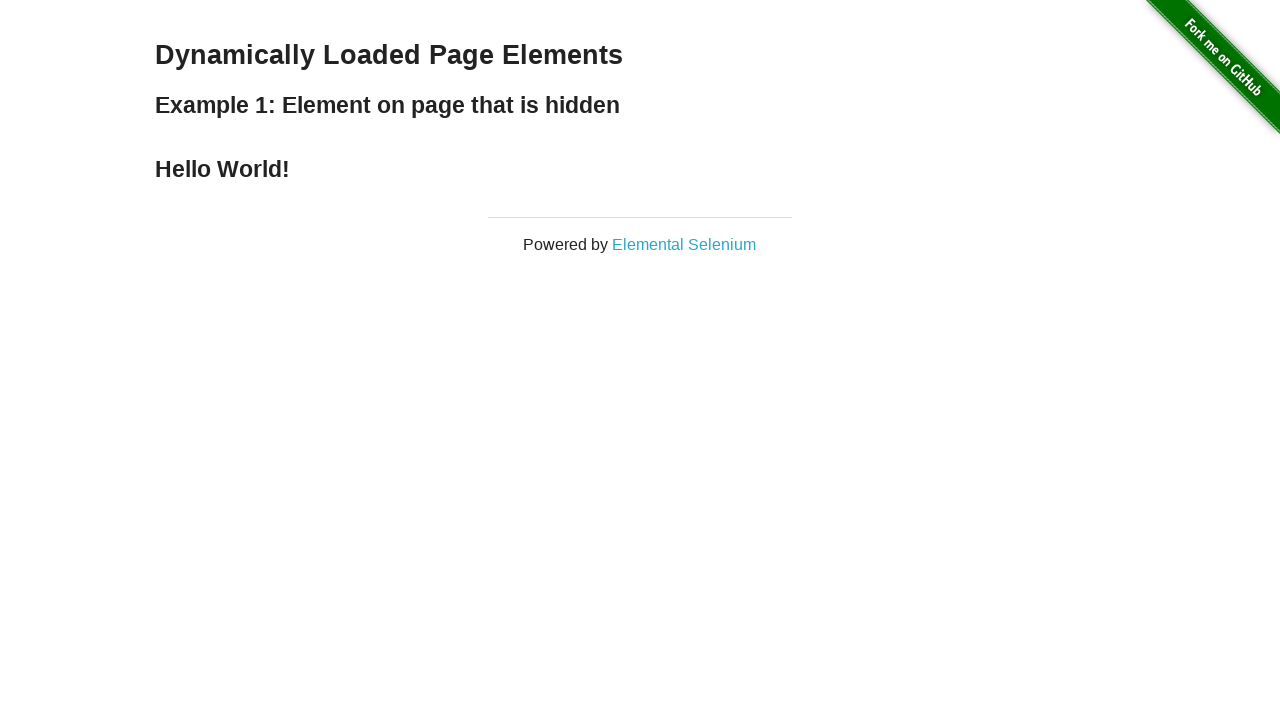

Verified that finish element contains 'Hello World!' text
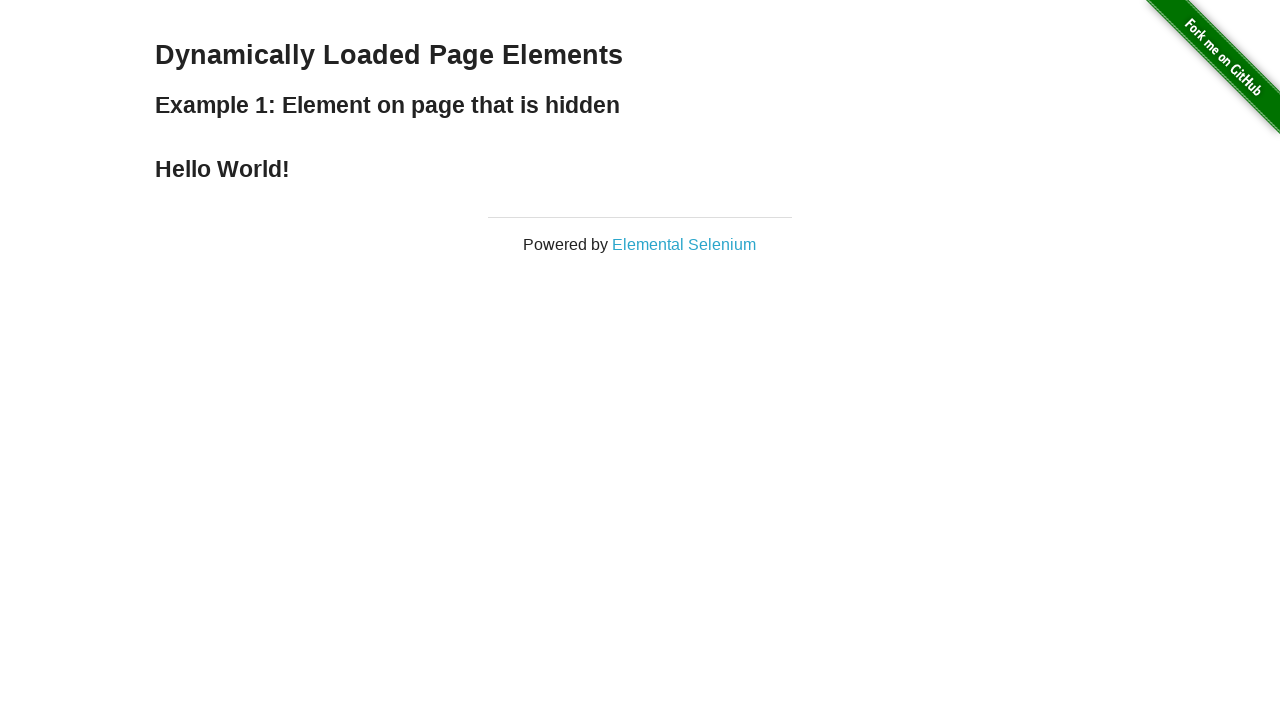

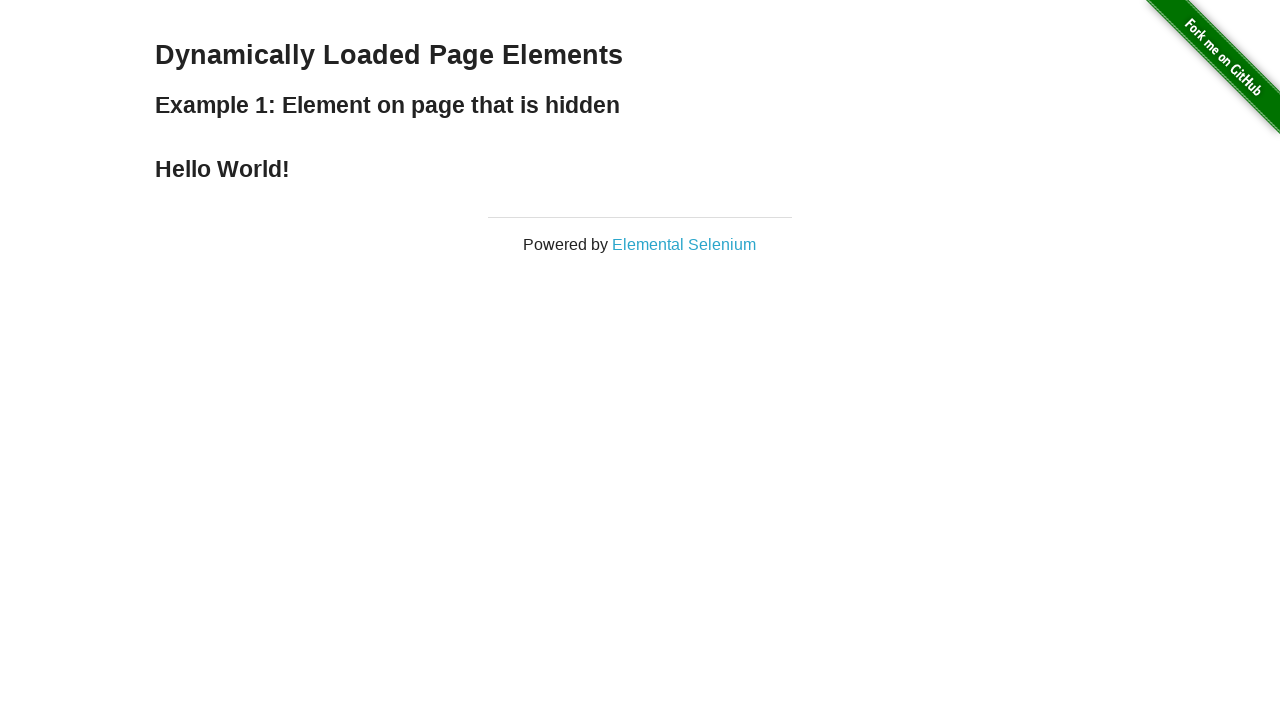